Tests dropdown menu interaction by hovering over a menu item and clicking a submenu option

Starting URL: http://flex.apache.org

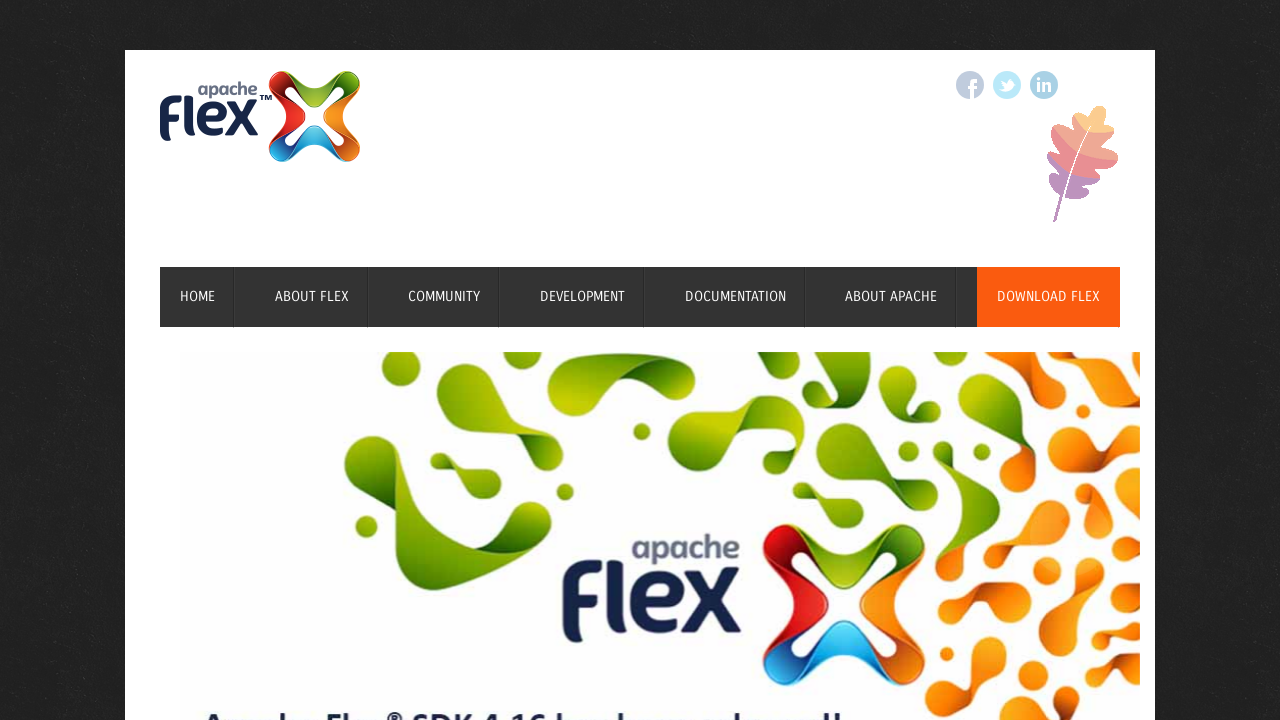

Located main menu item
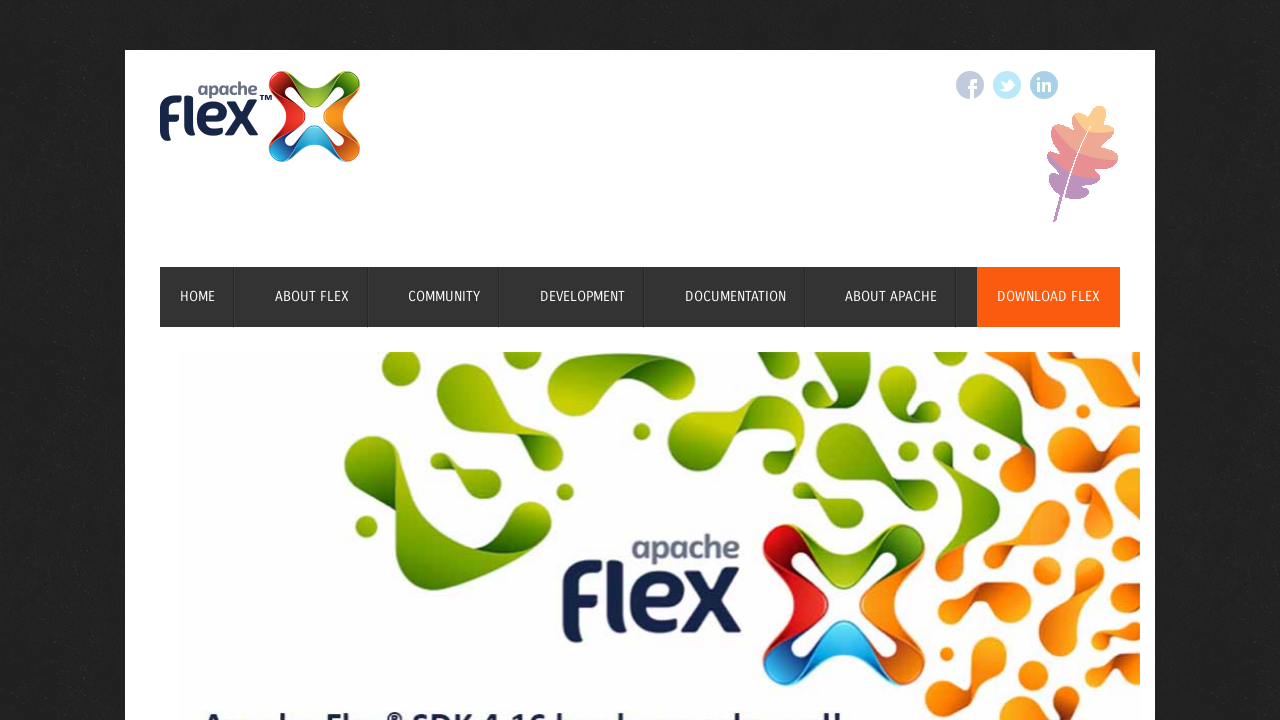

Hovered over menu item to reveal submenu at (312, 297) on xpath=//*[@id="nav"]/li[2]/a
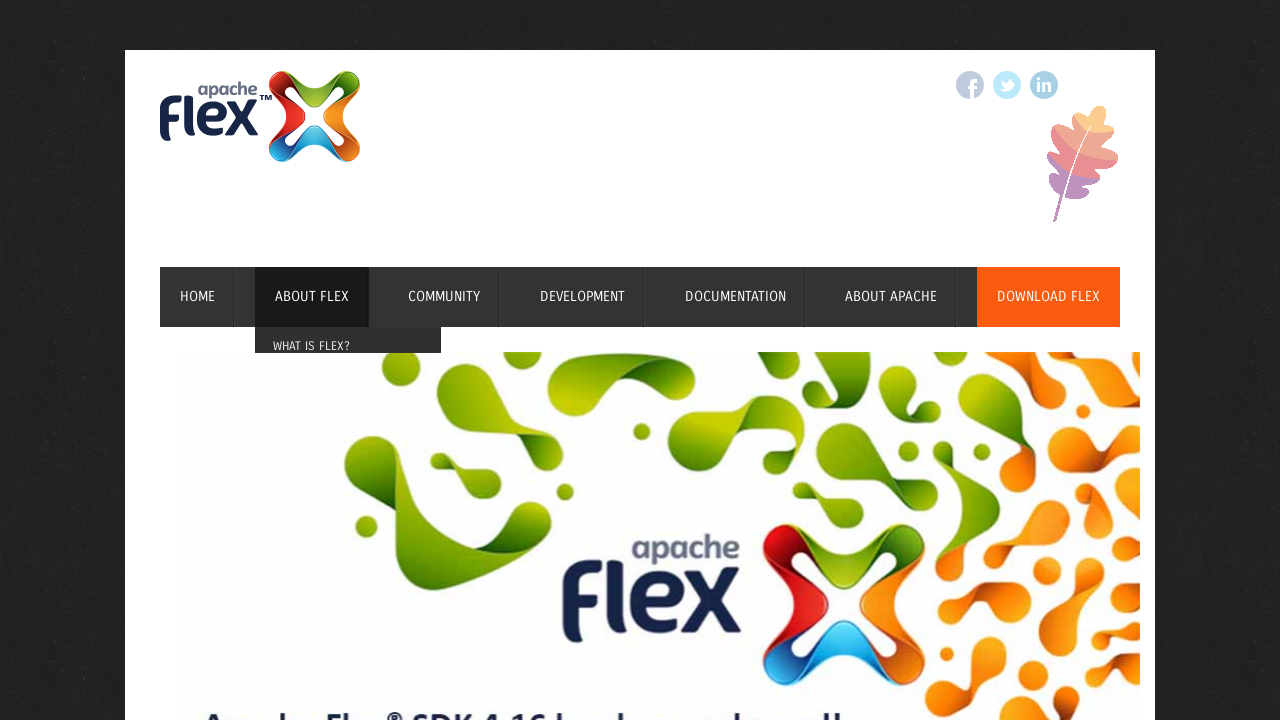

Clicked submenu option at (348, 463) on xpath=//*[@id="nav"]/li[2]/ul/li[4]/a
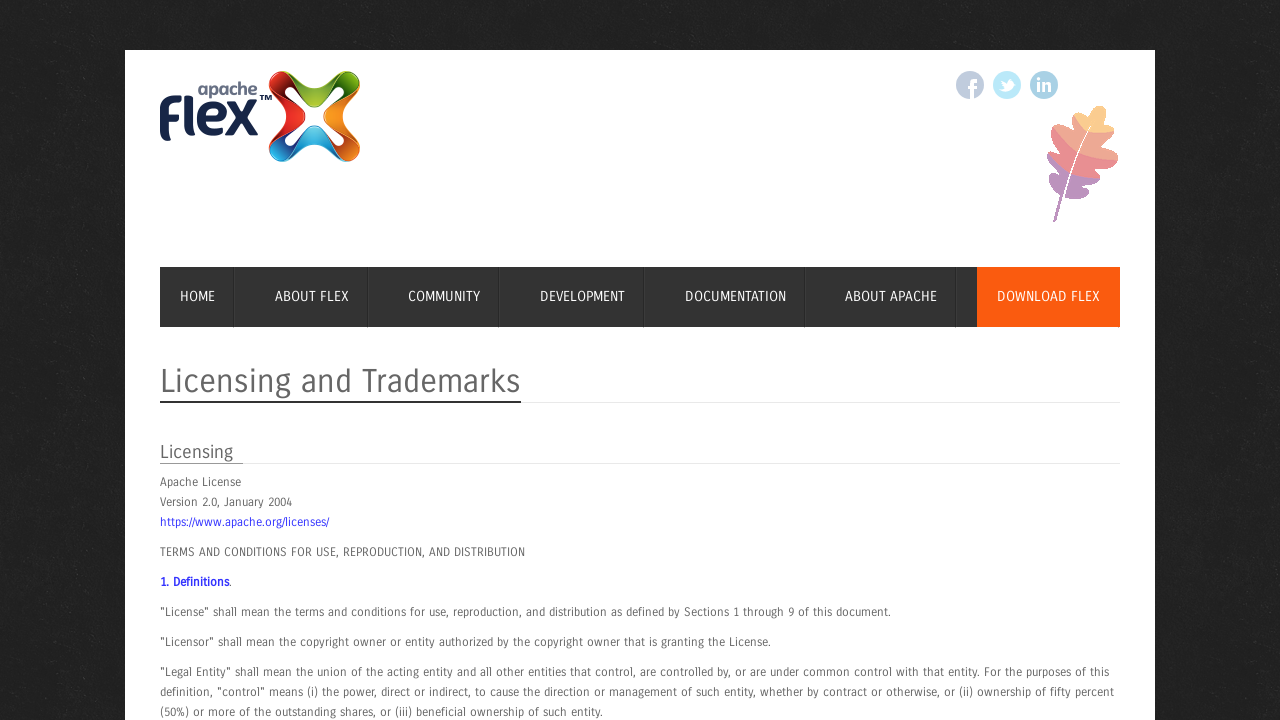

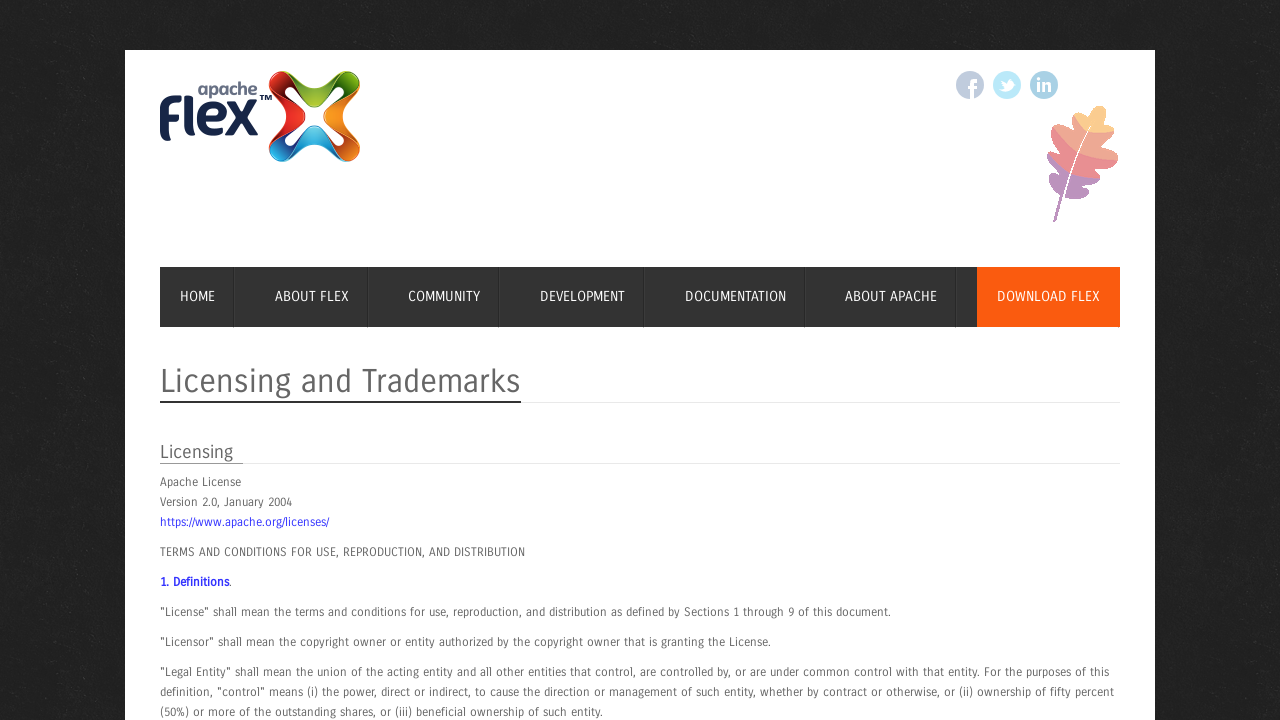